Tests progress bar functionality by clicking the start button, waiting for the progress bar to reach 85%, and then clicking the stop button.

Starting URL: http://uitestingplayground.com/progressbar

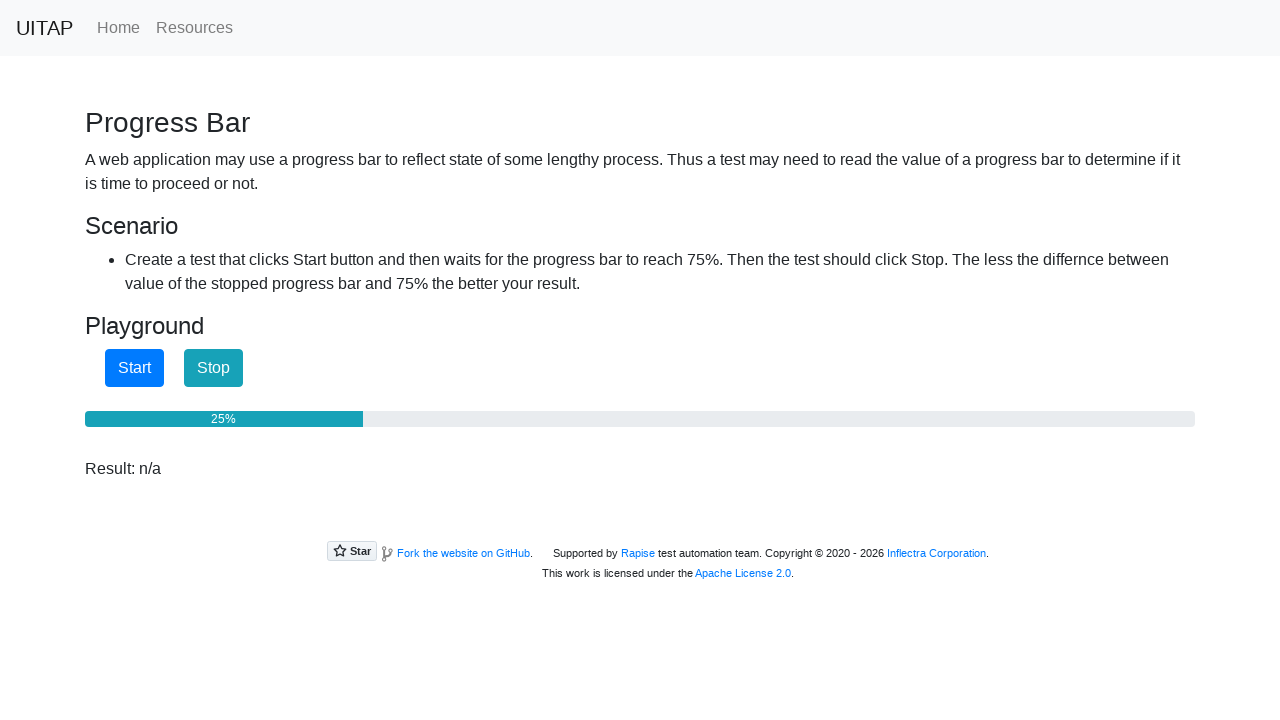

Clicked the start button to begin progress bar at (134, 368) on button#startButton
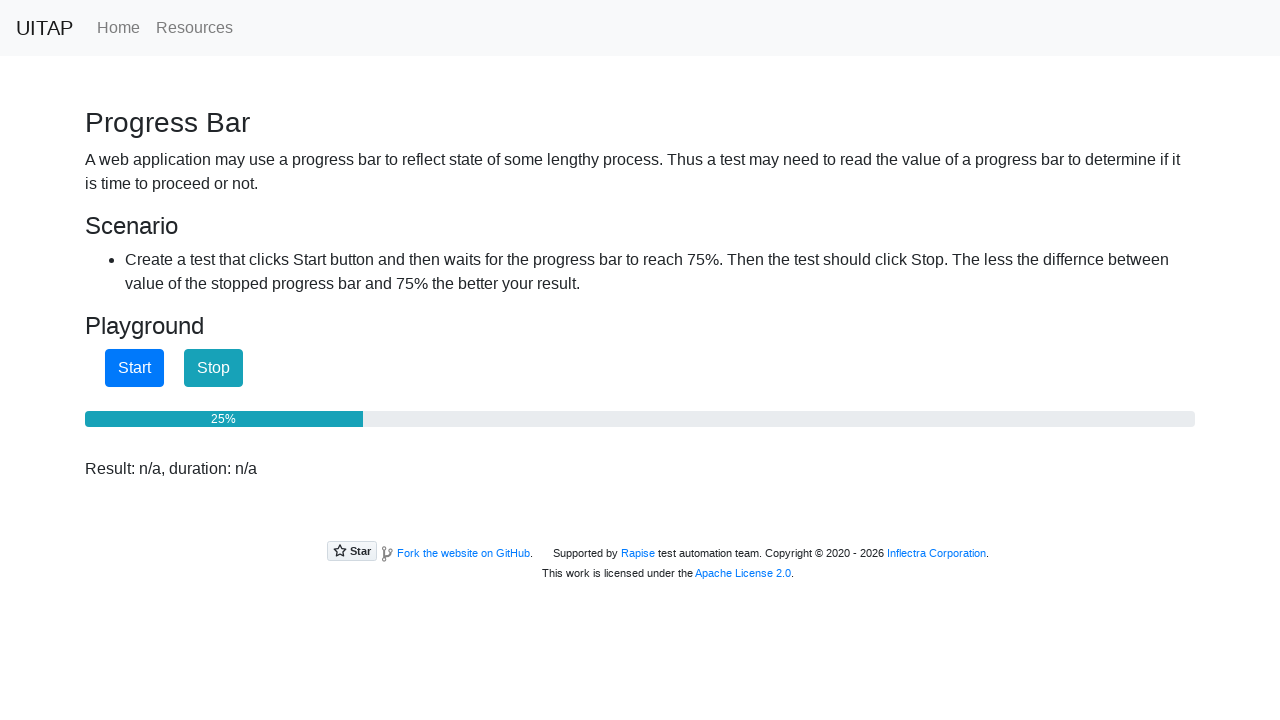

Progress bar reached 85%
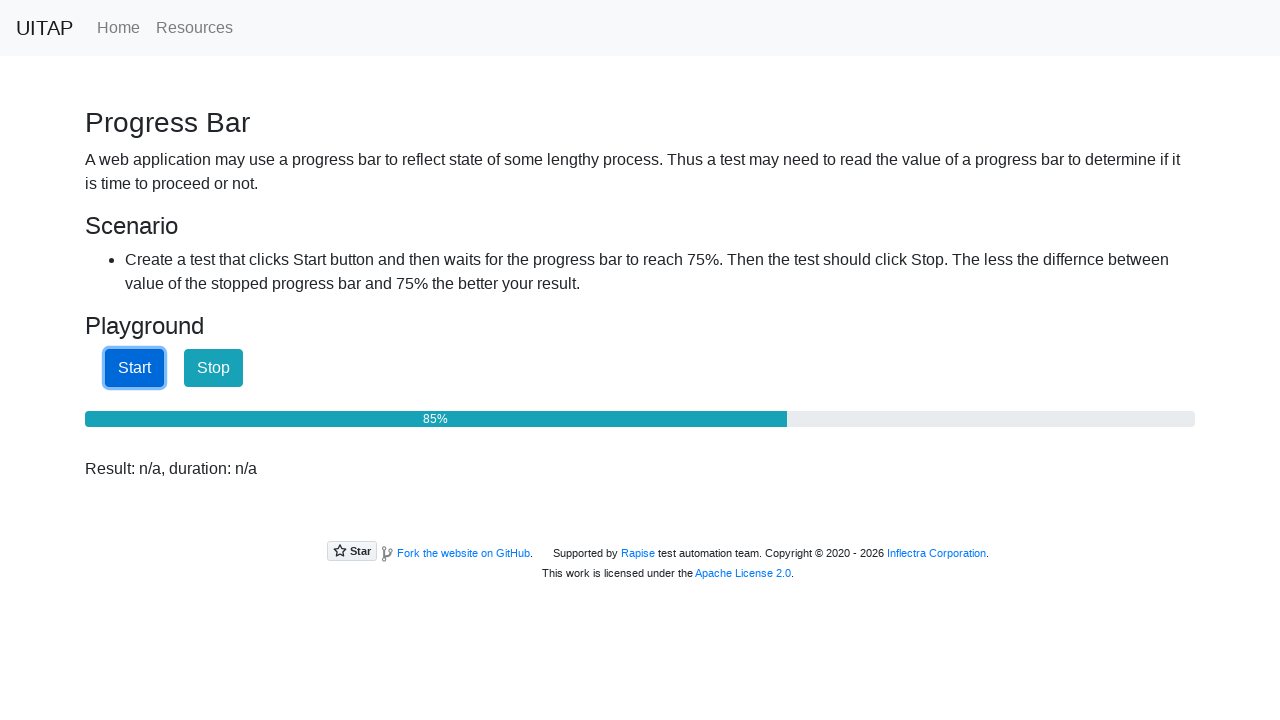

Clicked the stop button to stop the progress bar at (214, 368) on button#stopButton
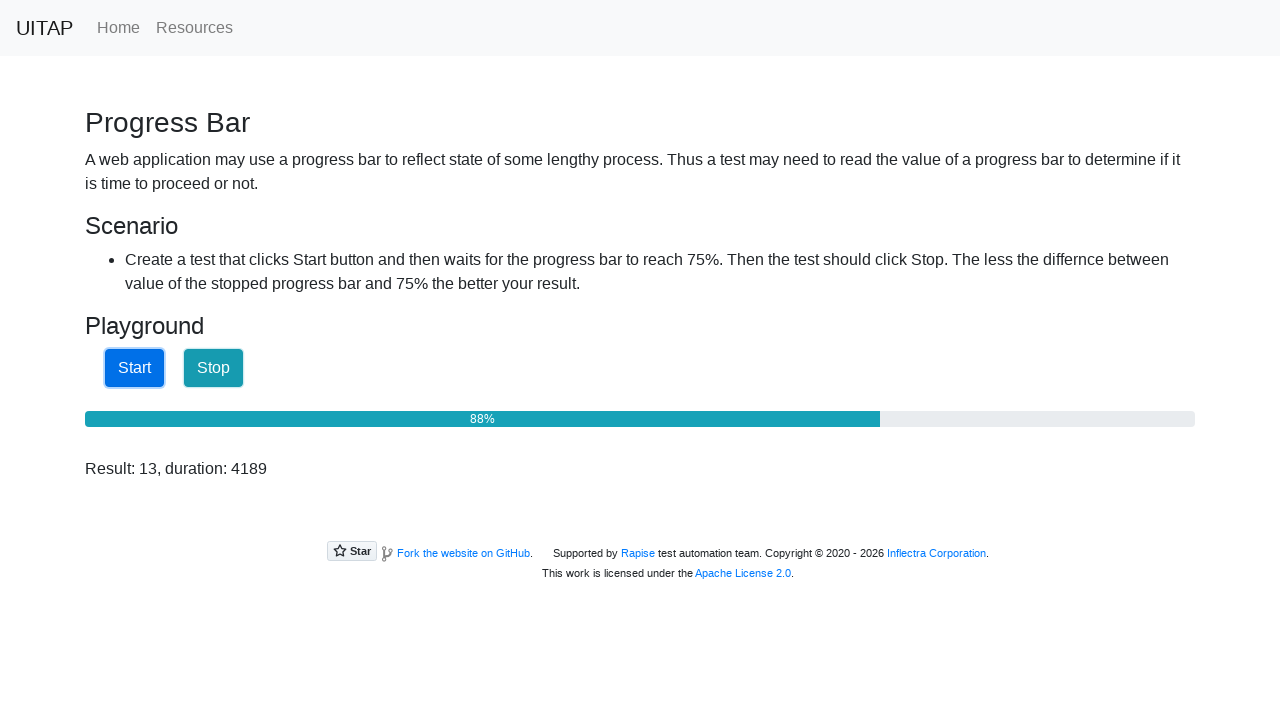

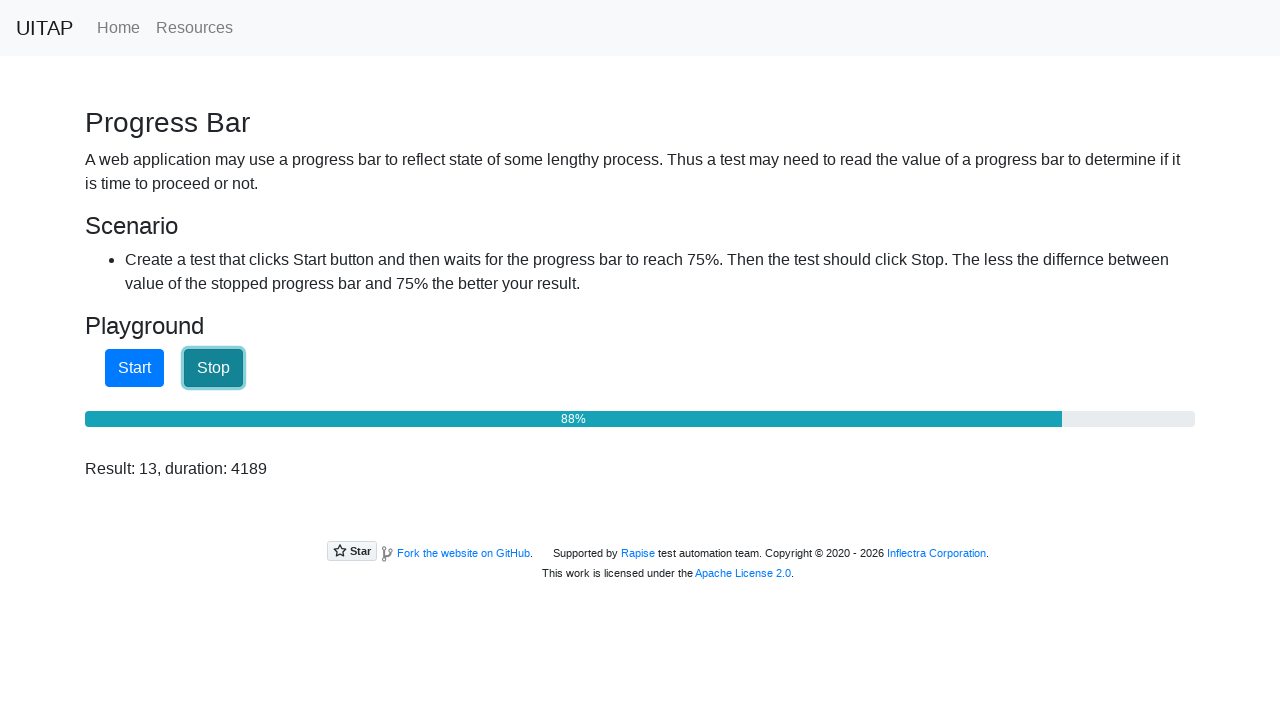